Tests applying a valid coupon code "sert500" to the shopping cart and verifies the success message appears

Starting URL: http://intershop5.skillbox.ru/

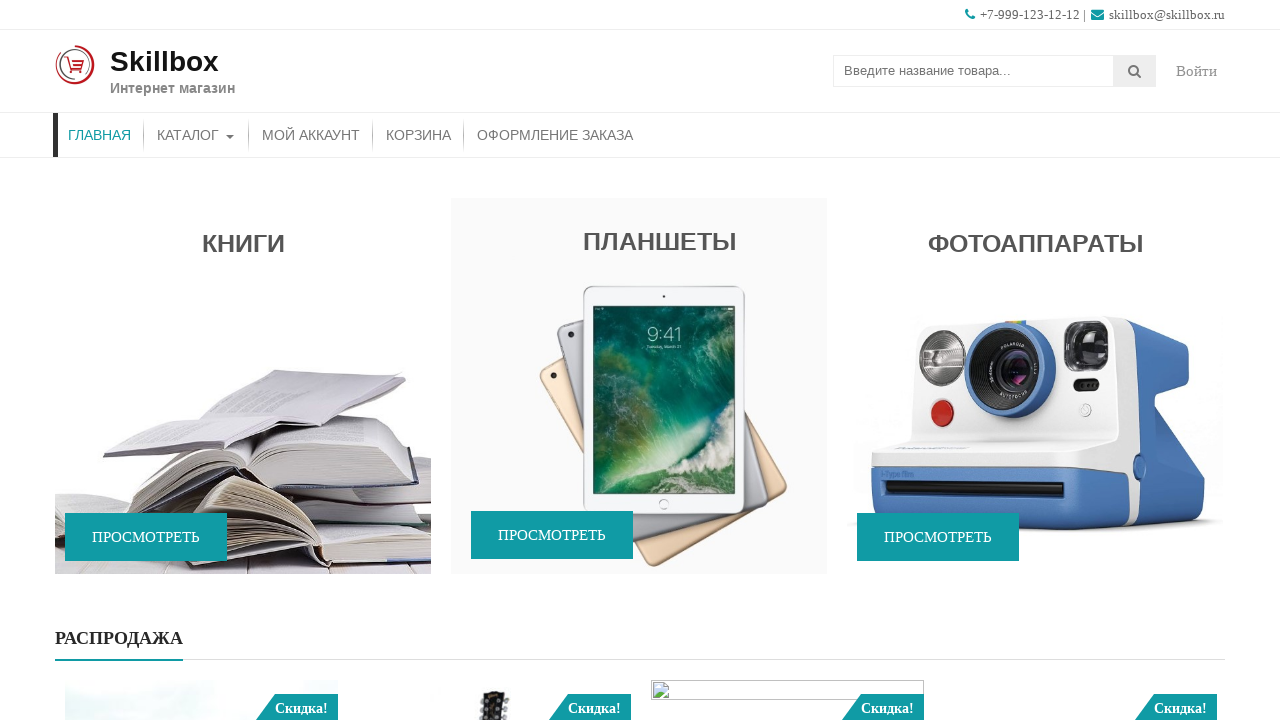

Clicked on Catalog menu item at (196, 135) on #menu-item-46
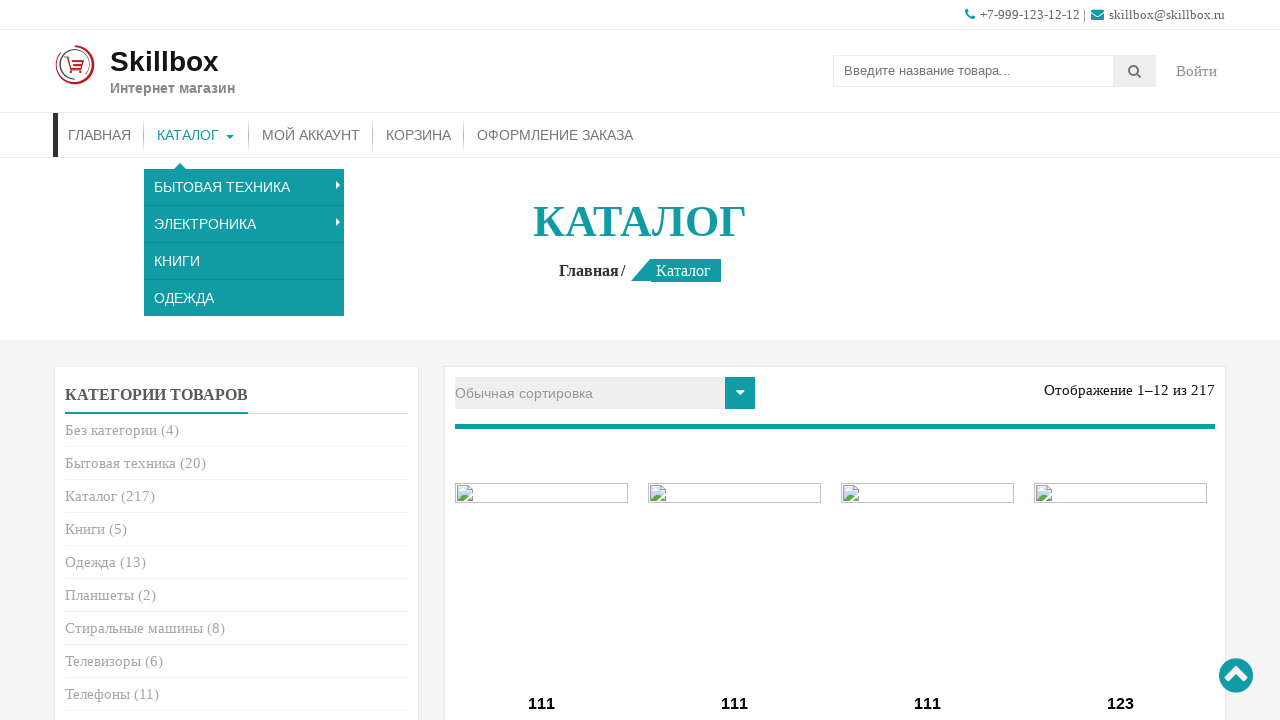

Hovered over 'Add to Cart' button for Apple Watch 6 at (542, 361) on a[data-product_id='15']
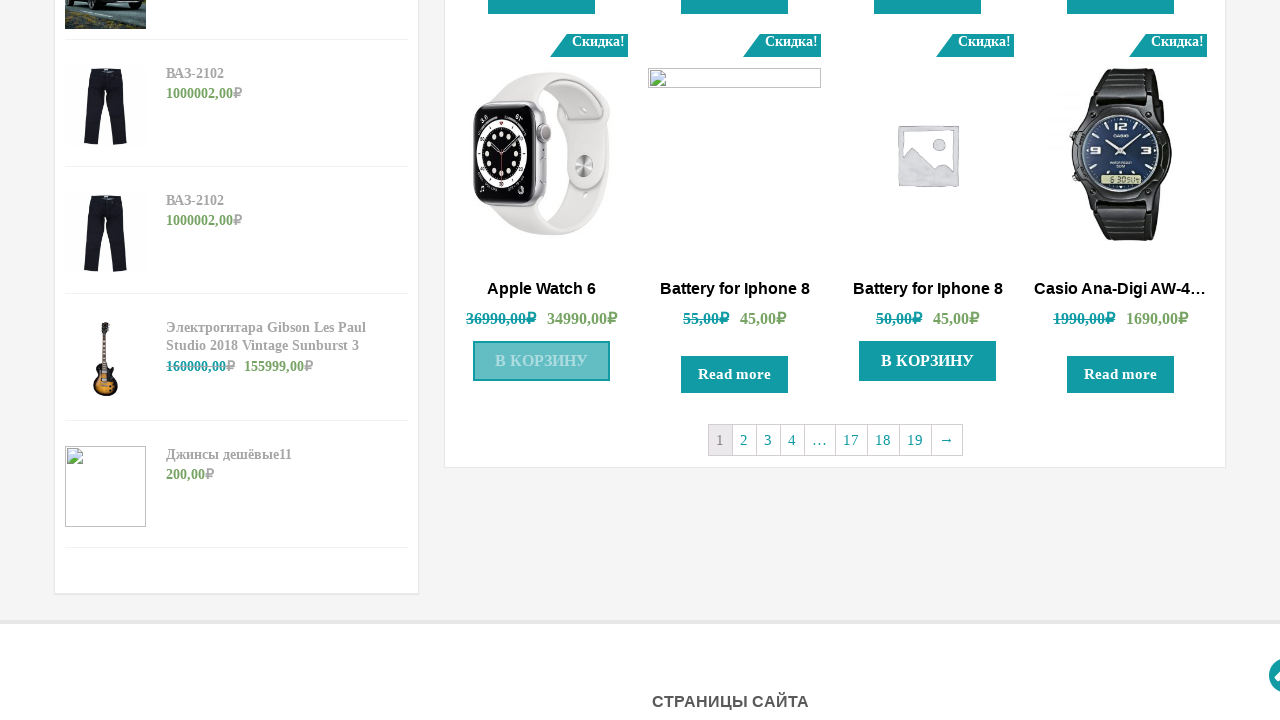

Clicked 'Add to Cart' button at (542, 361) on a[data-product_id='15']
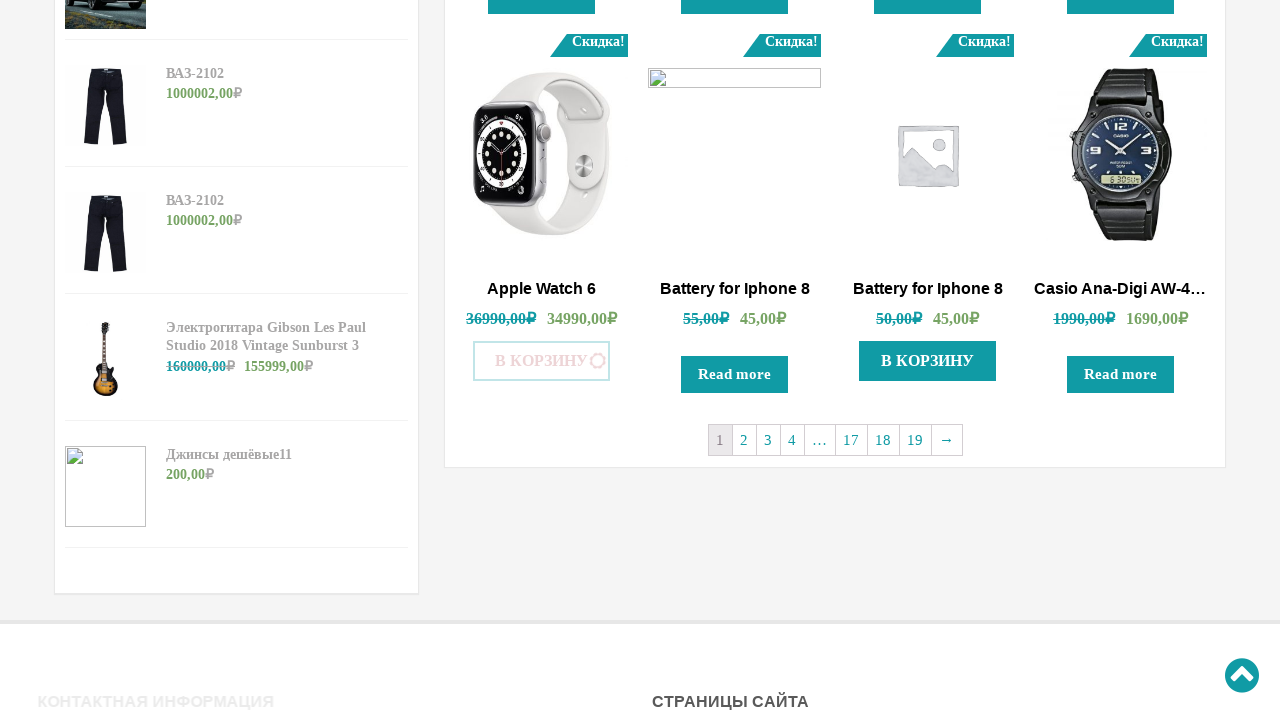

Clicked 'View Cart' button to proceed to shopping cart at (542, 361) on xpath=//a[@class='added_to_cart wc-forward']
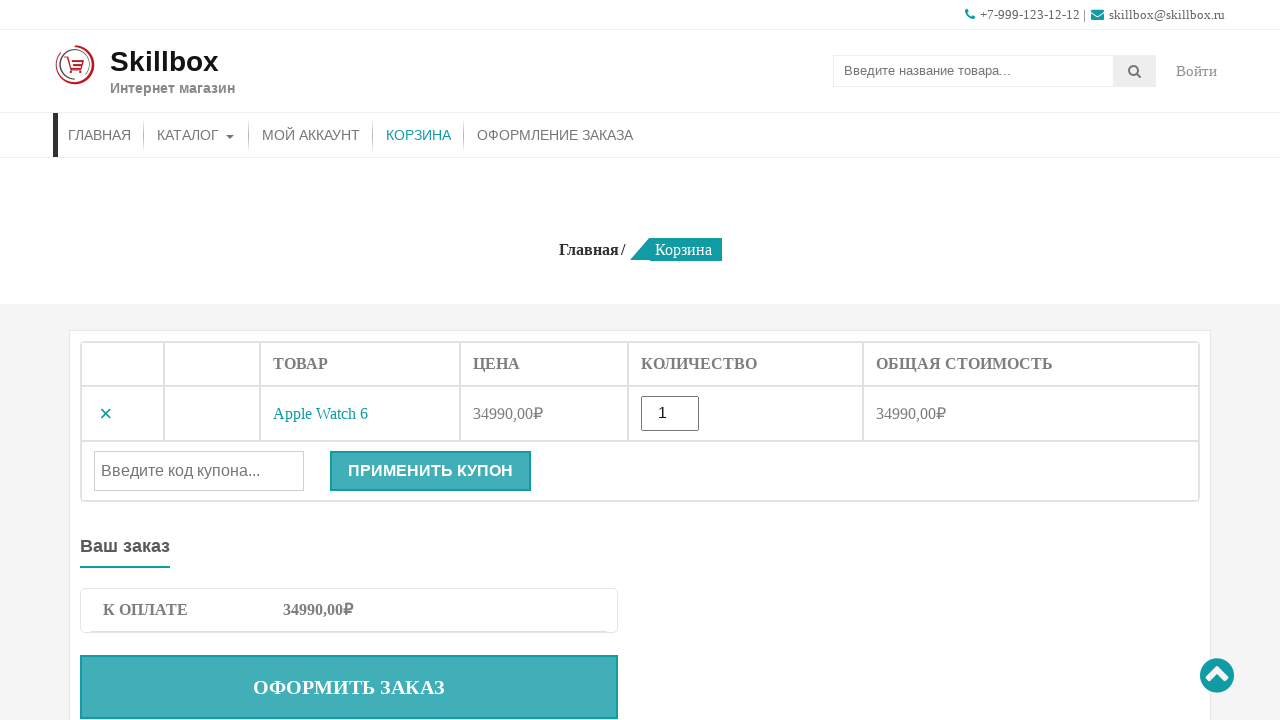

Entered coupon code 'sert500' in coupon field on #coupon_code
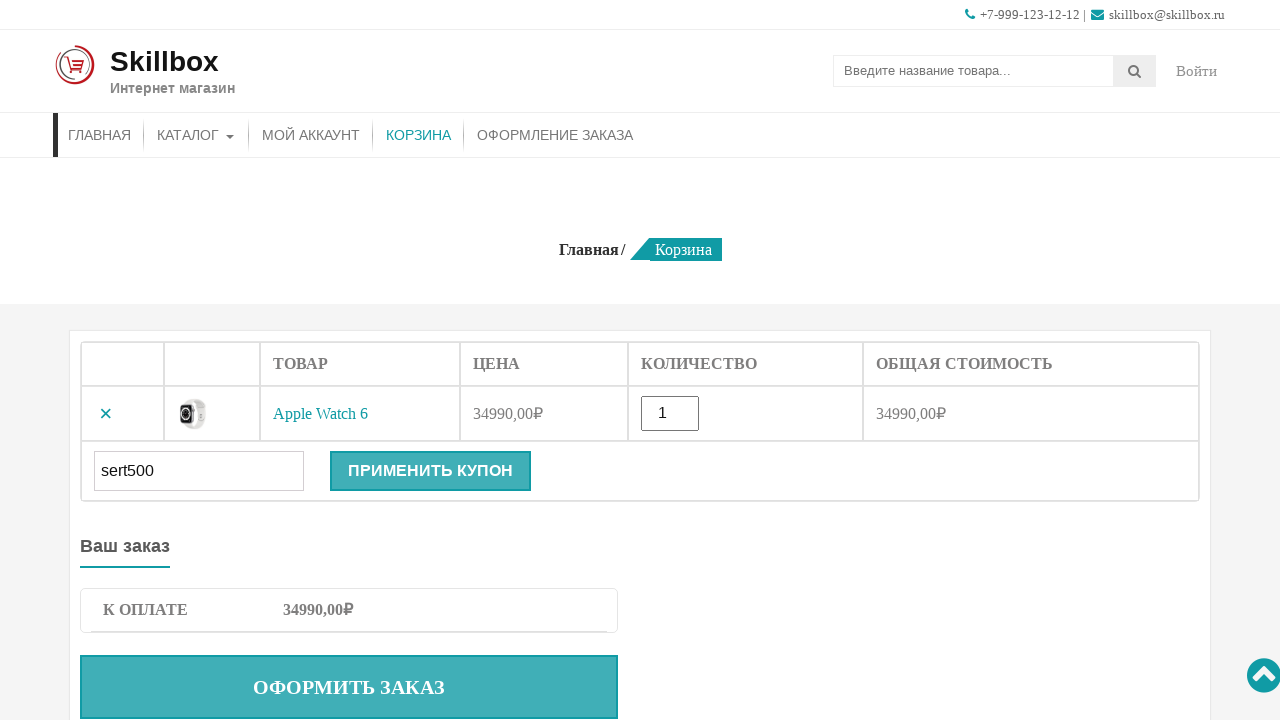

Clicked 'Apply Coupon' button at (430, 471) on button[name='apply_coupon']
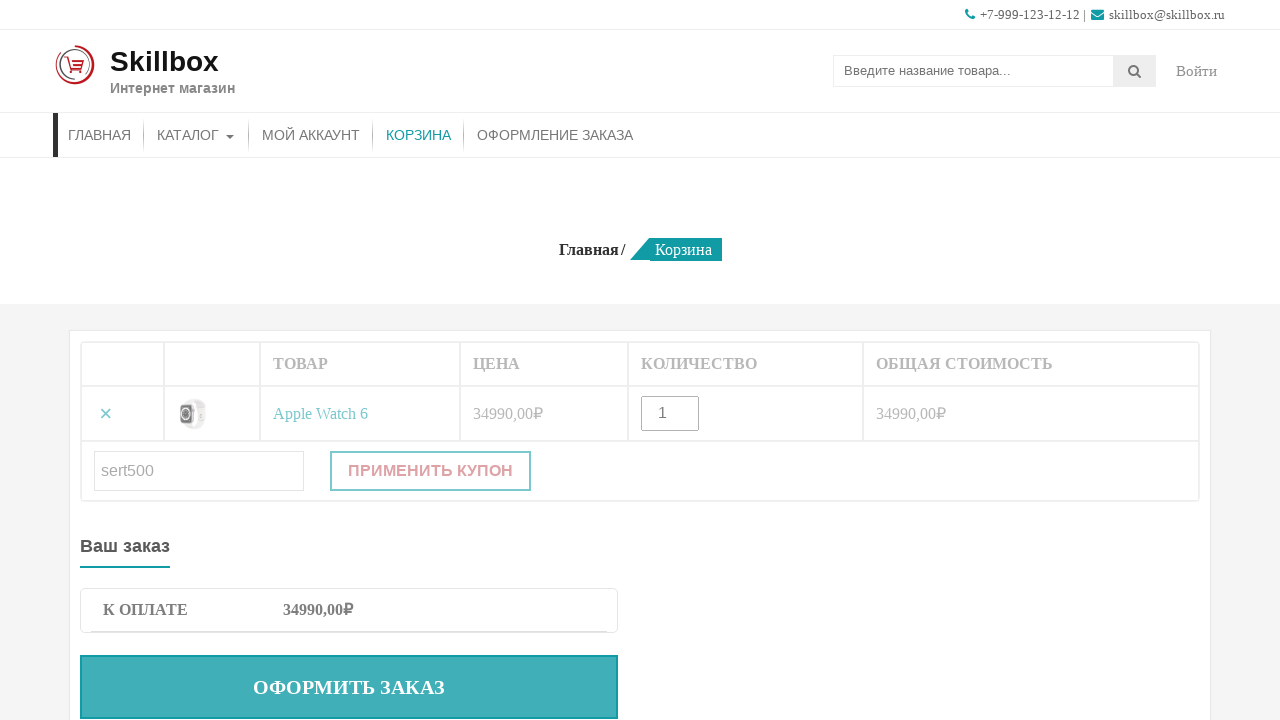

Coupon success message appeared
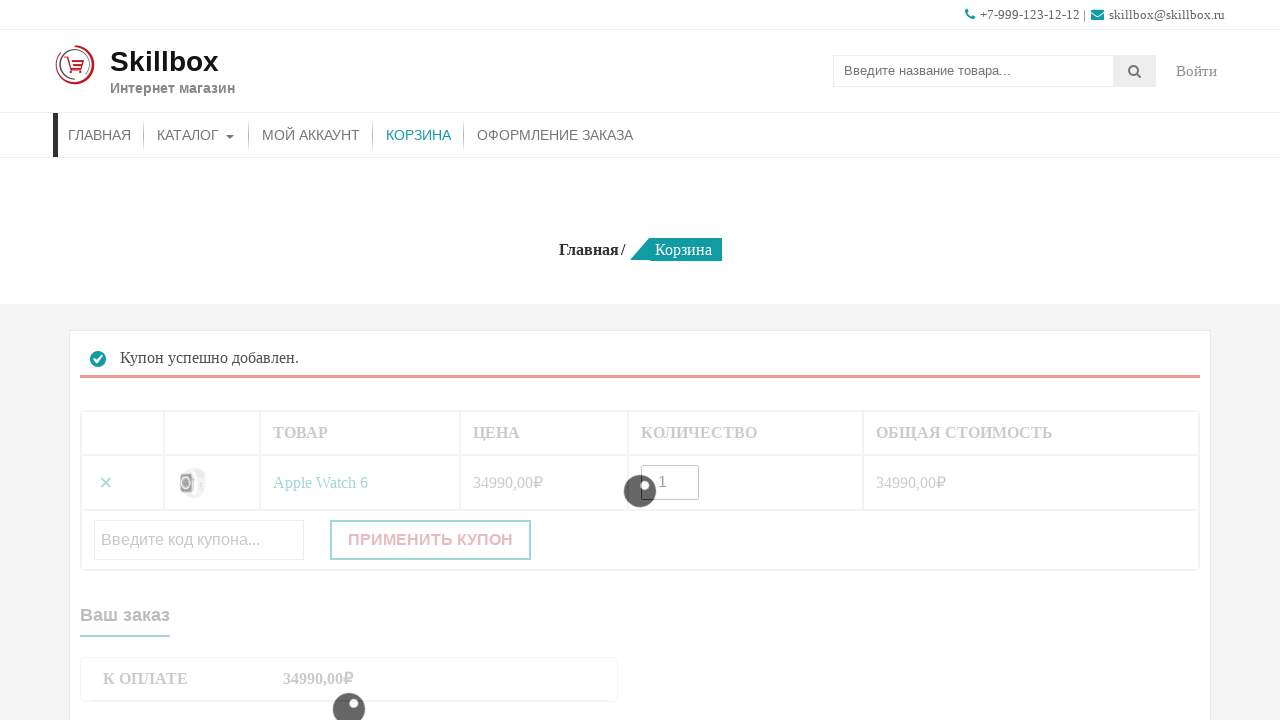

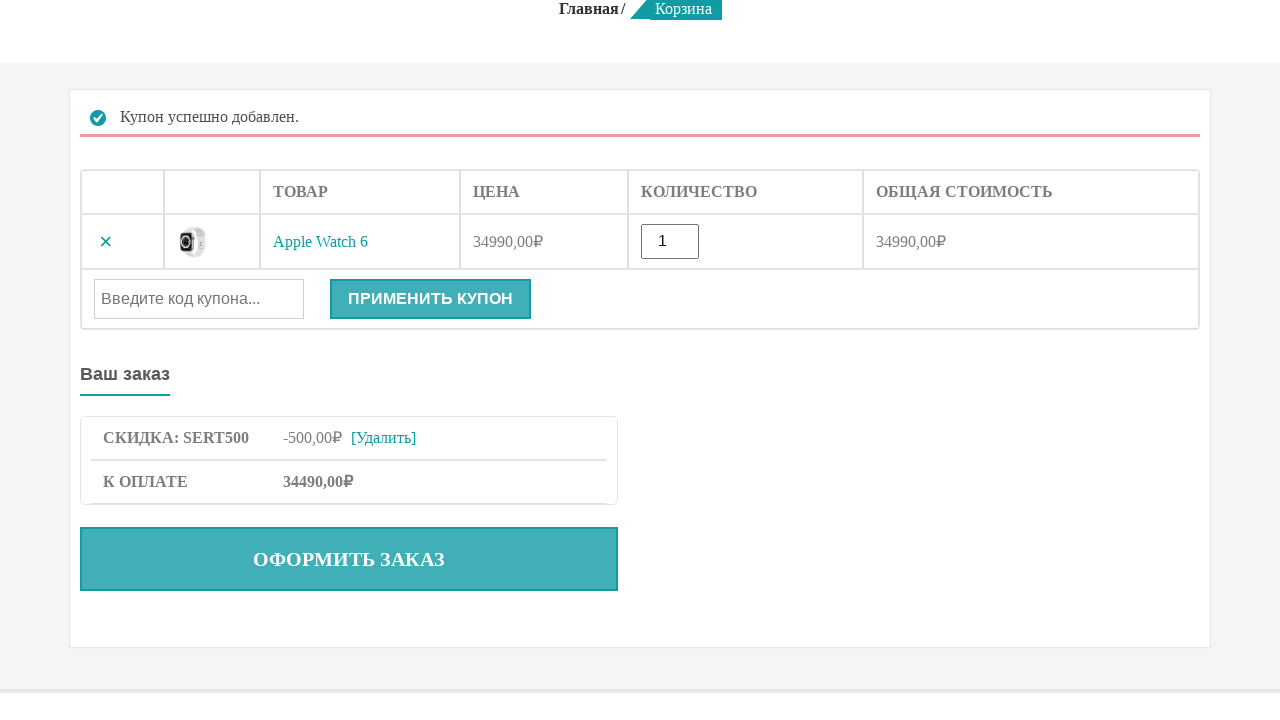